Tests checkbox interaction by toggling the state of two checkboxes on the page, checking the first one and unchecking the second one

Starting URL: https://the-internet.herokuapp.com/checkboxes

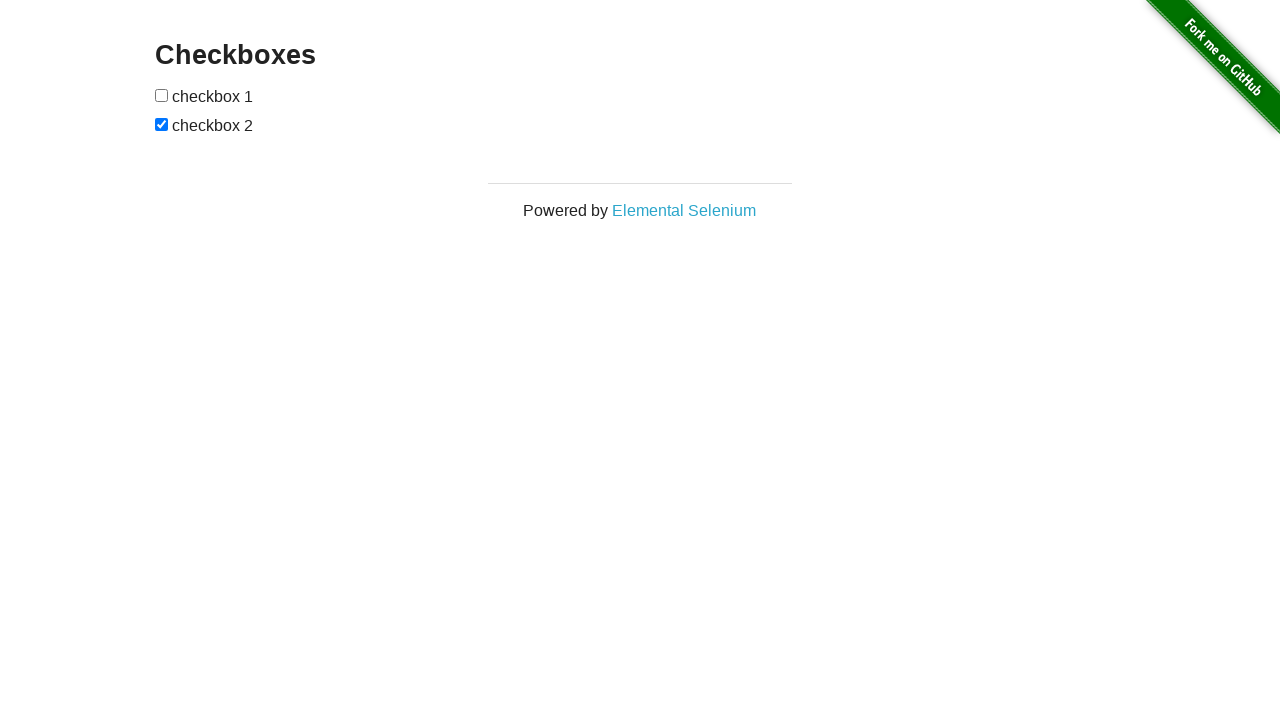

Navigated to checkboxes page
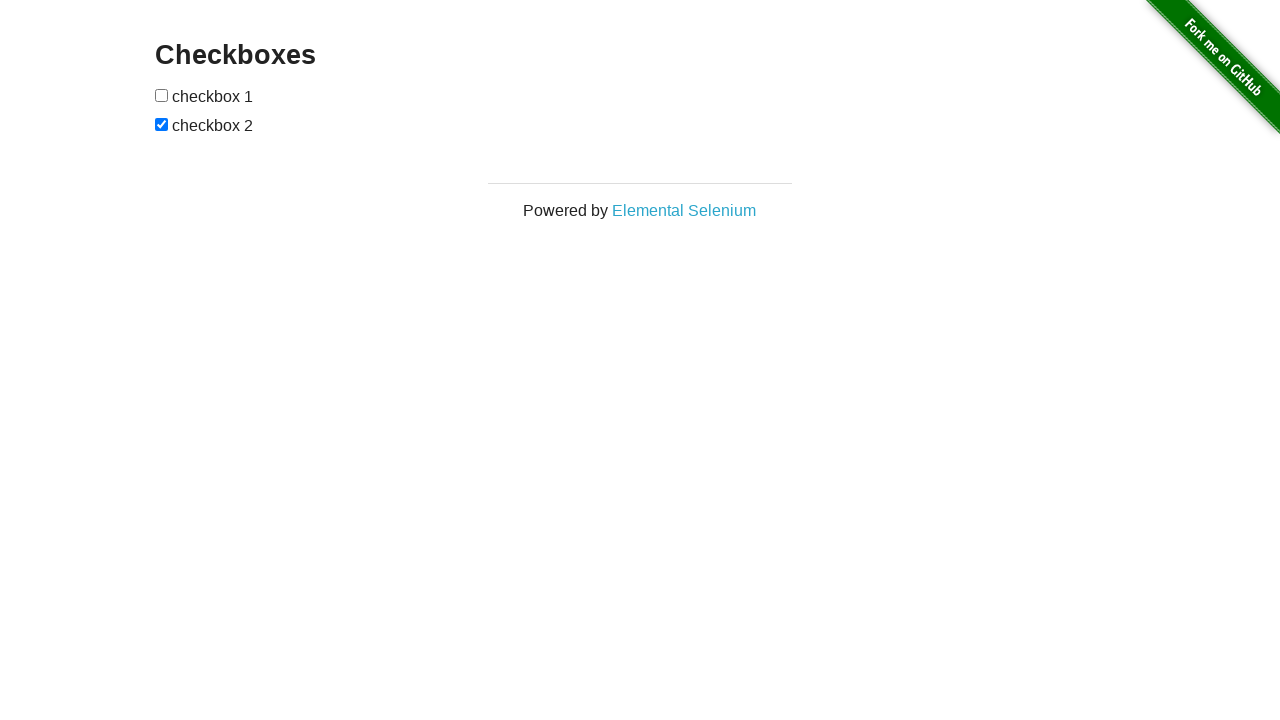

Located first checkbox element
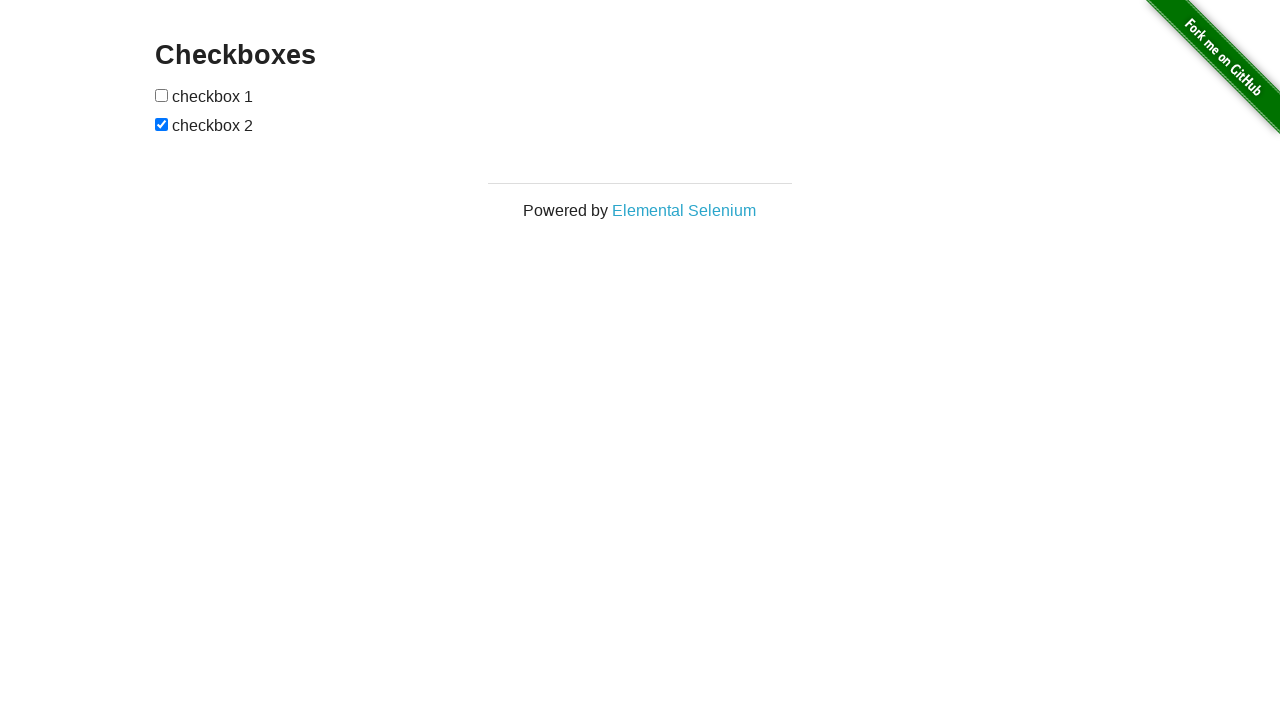

Located second checkbox element
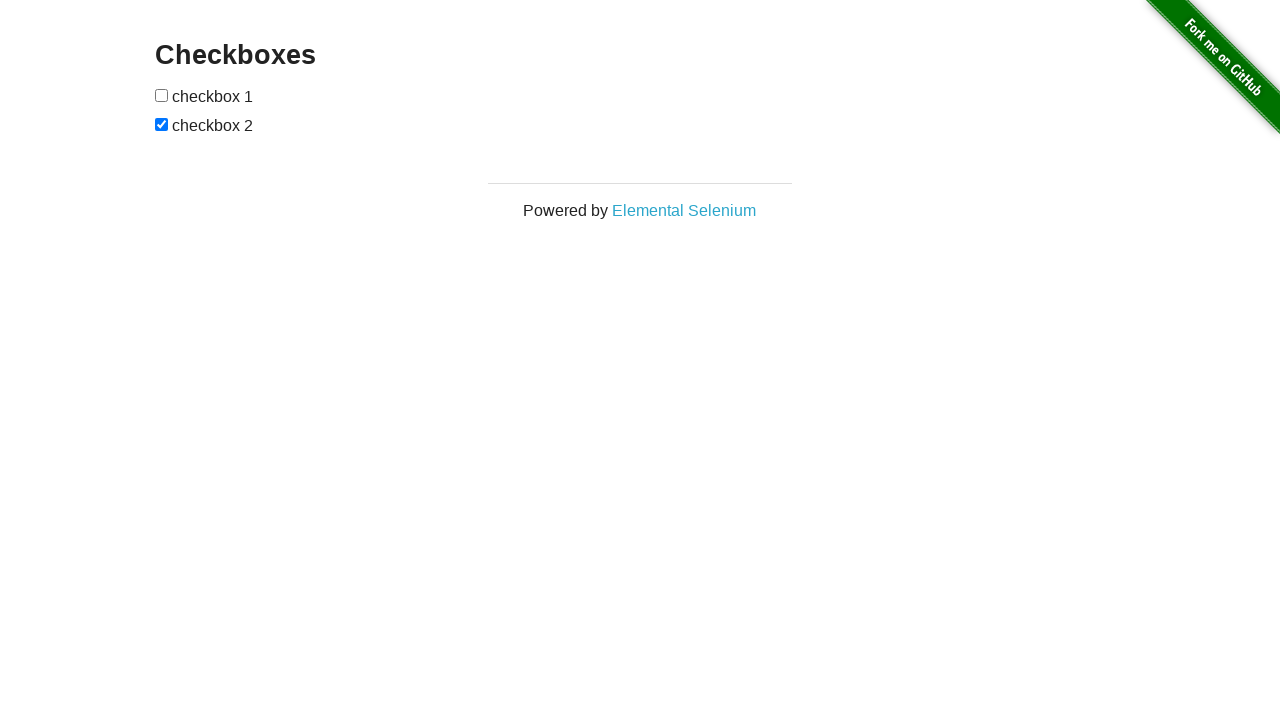

Checked that first checkbox is not selected
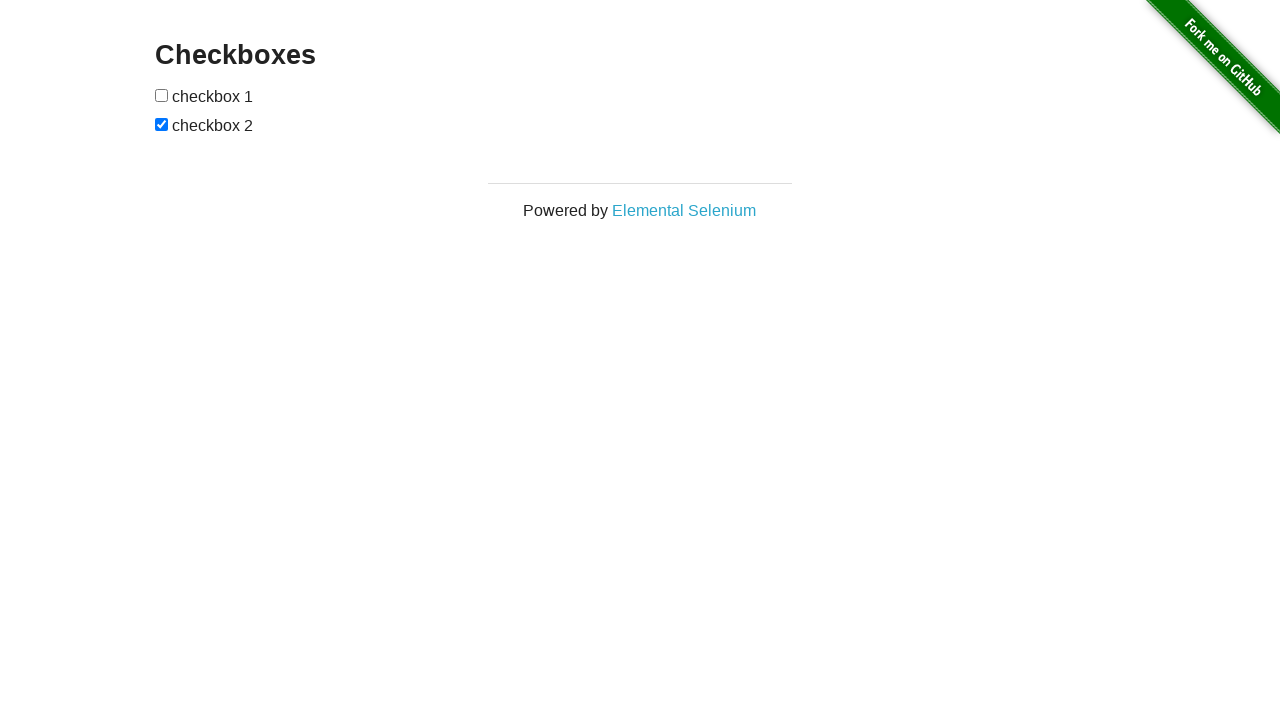

Clicked first checkbox to check it at (162, 95) on xpath=//form[@id='checkboxes']/input[1]
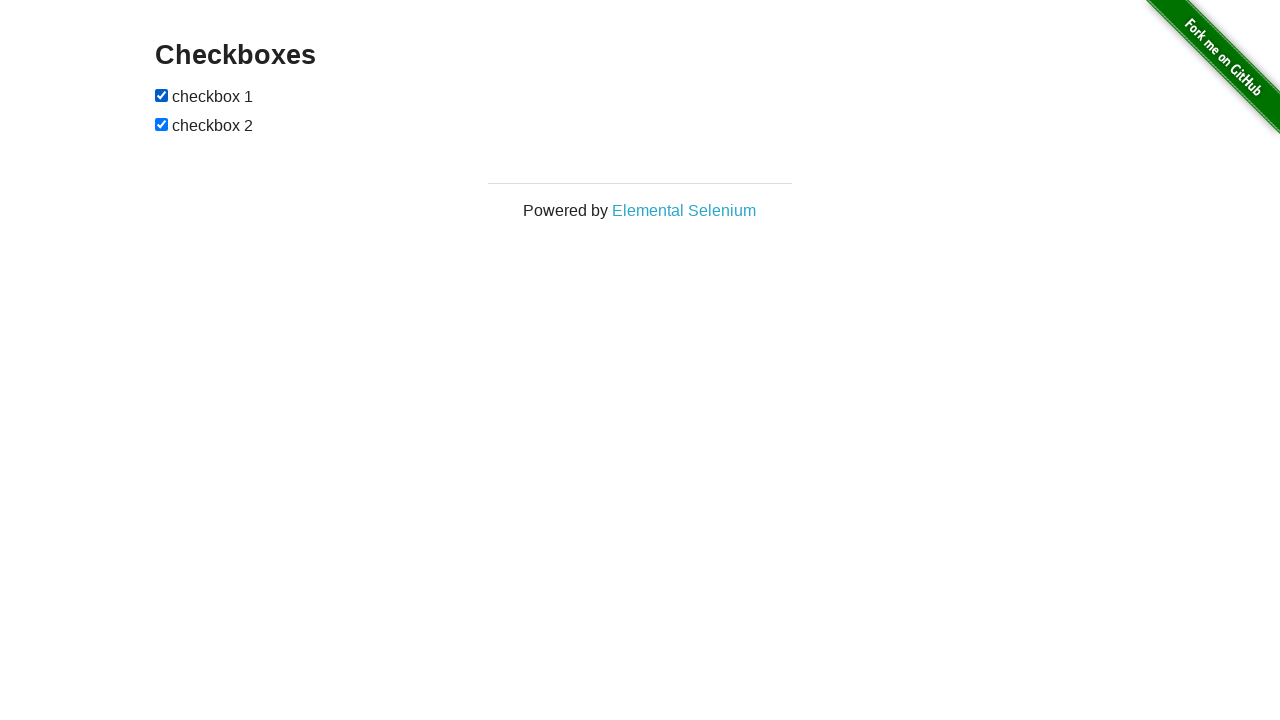

Checked that second checkbox is selected
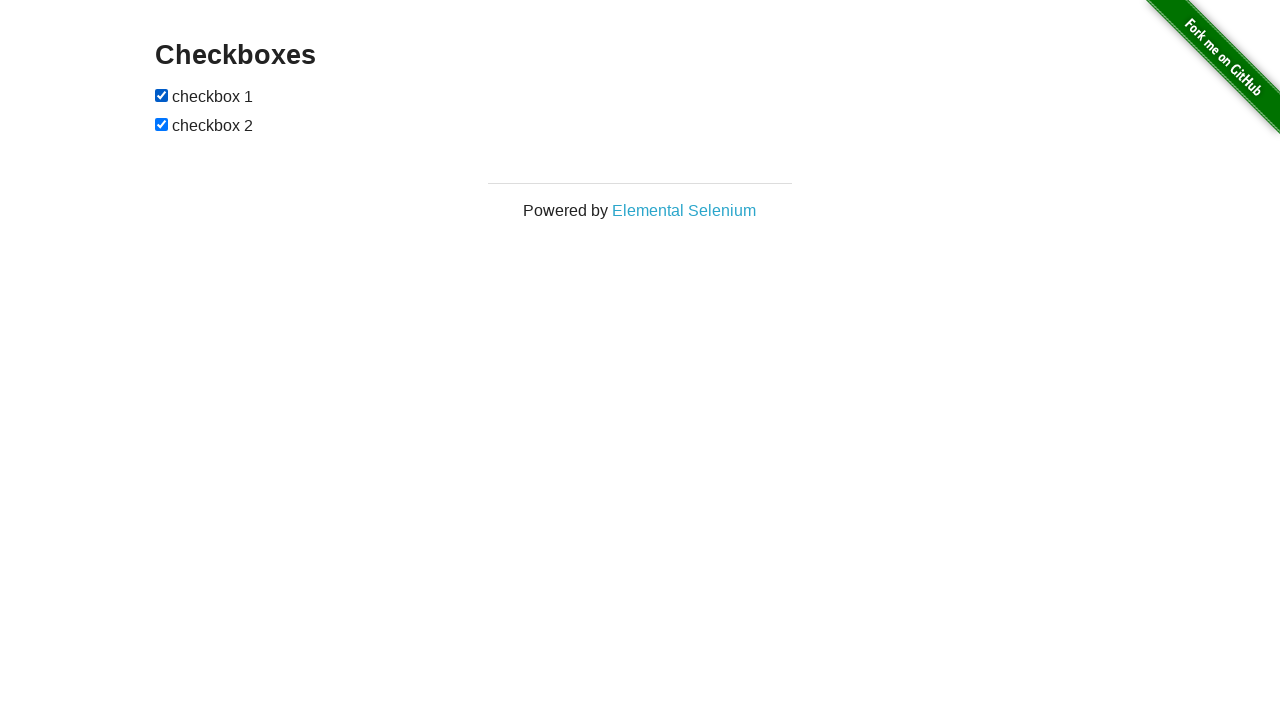

Clicked second checkbox to uncheck it at (162, 124) on xpath=//form[@id='checkboxes']/input[2]
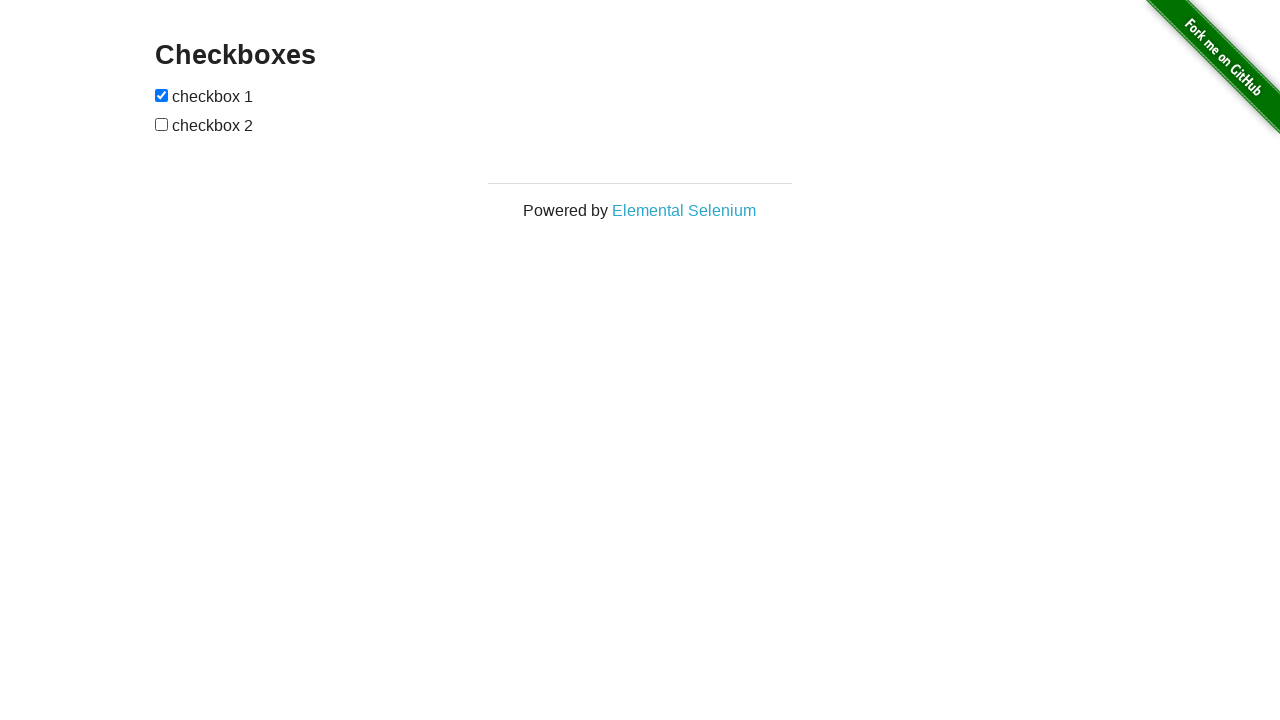

Verified that first checkbox is checked
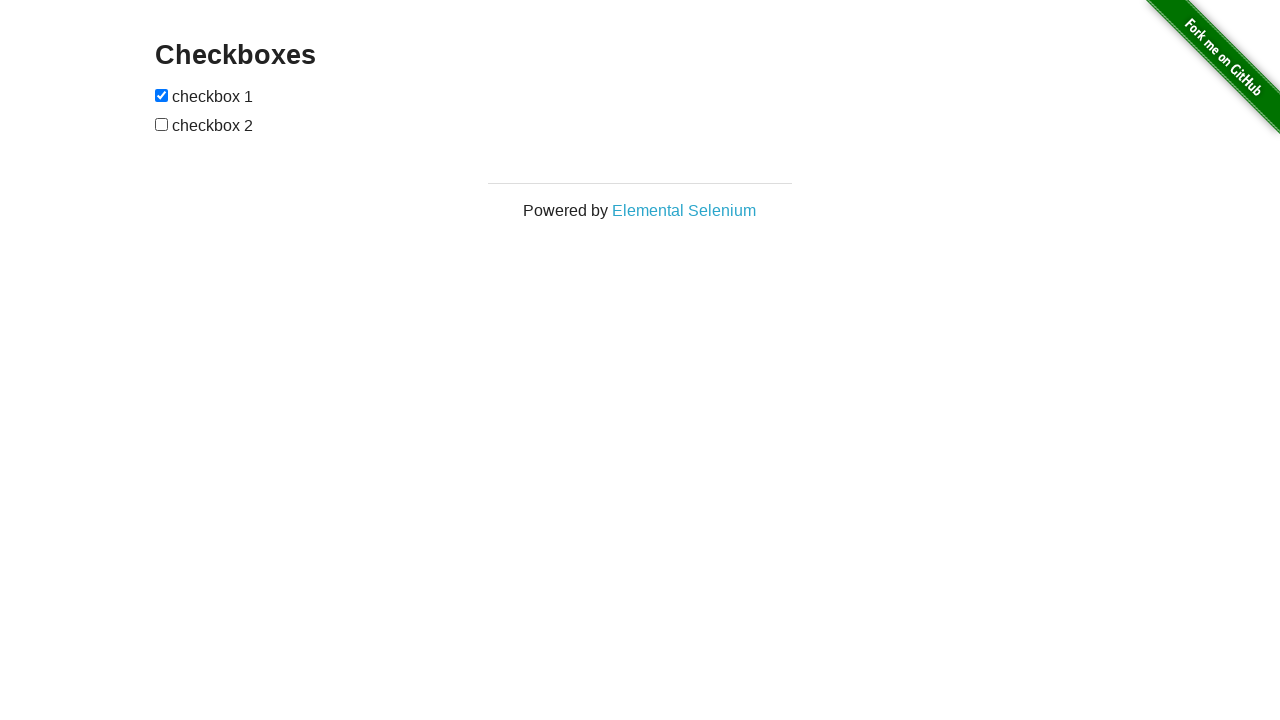

Verified that second checkbox is unchecked
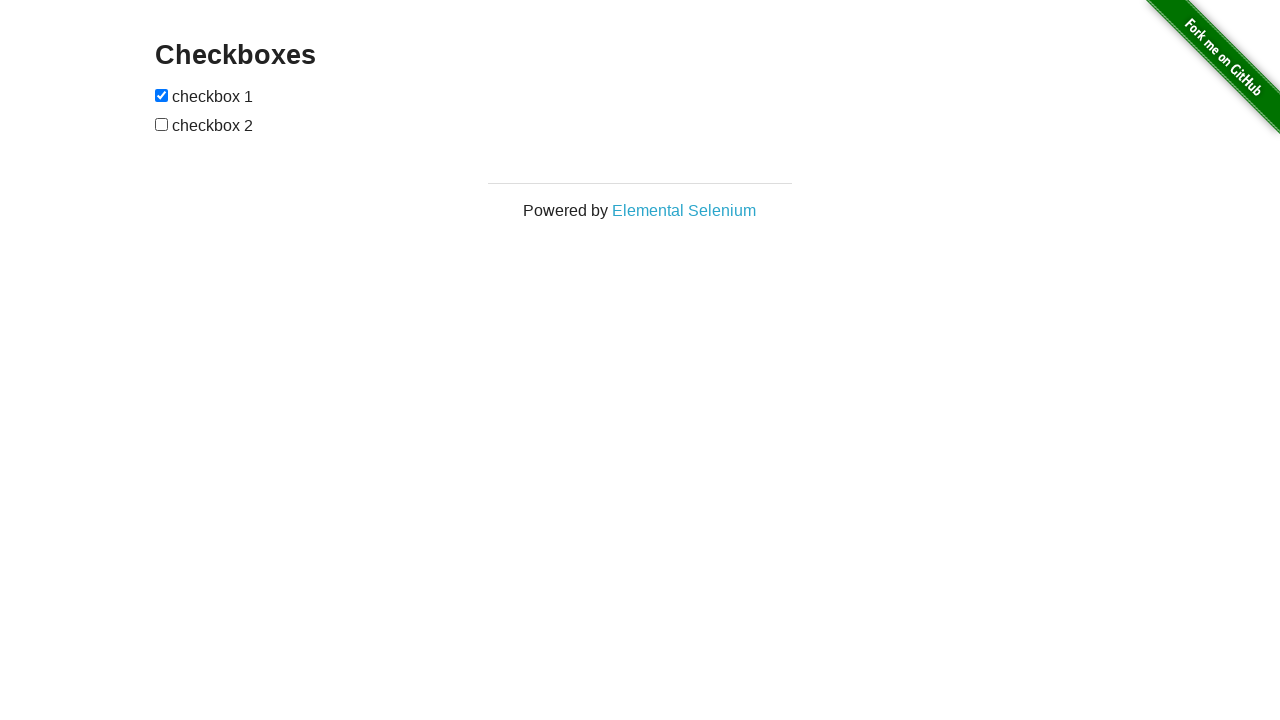

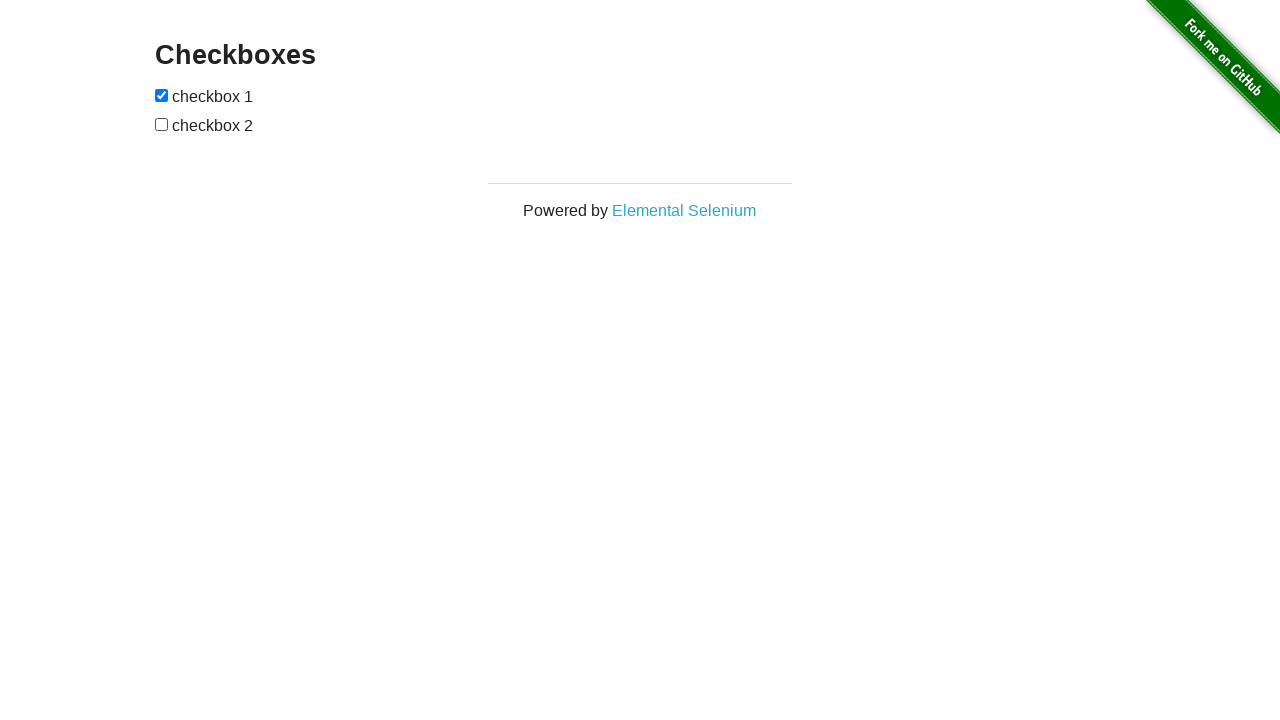